Tests the student registration form by filling in required fields (name, gender, mobile number) and submitting, then verifies a confirmation modal appears with a thank you message.

Starting URL: https://demoqa.com/automation-practice-form

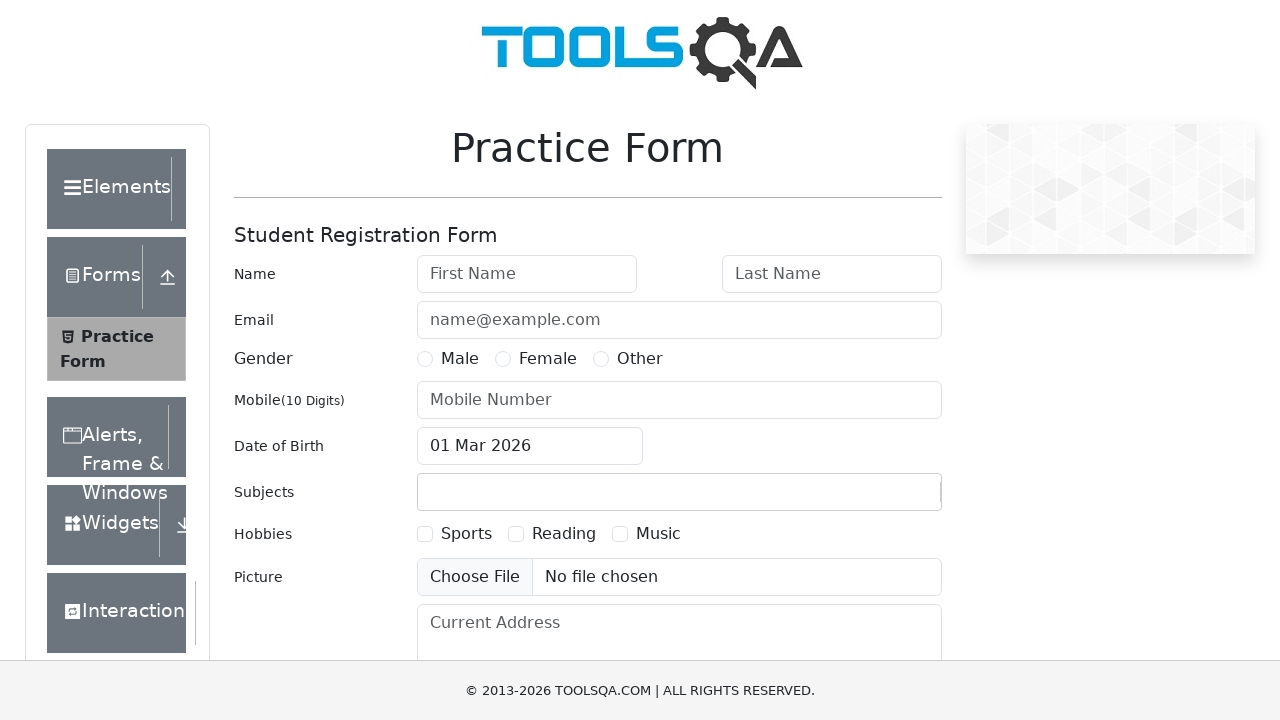

Filled first name field with 'Eric' on #firstName
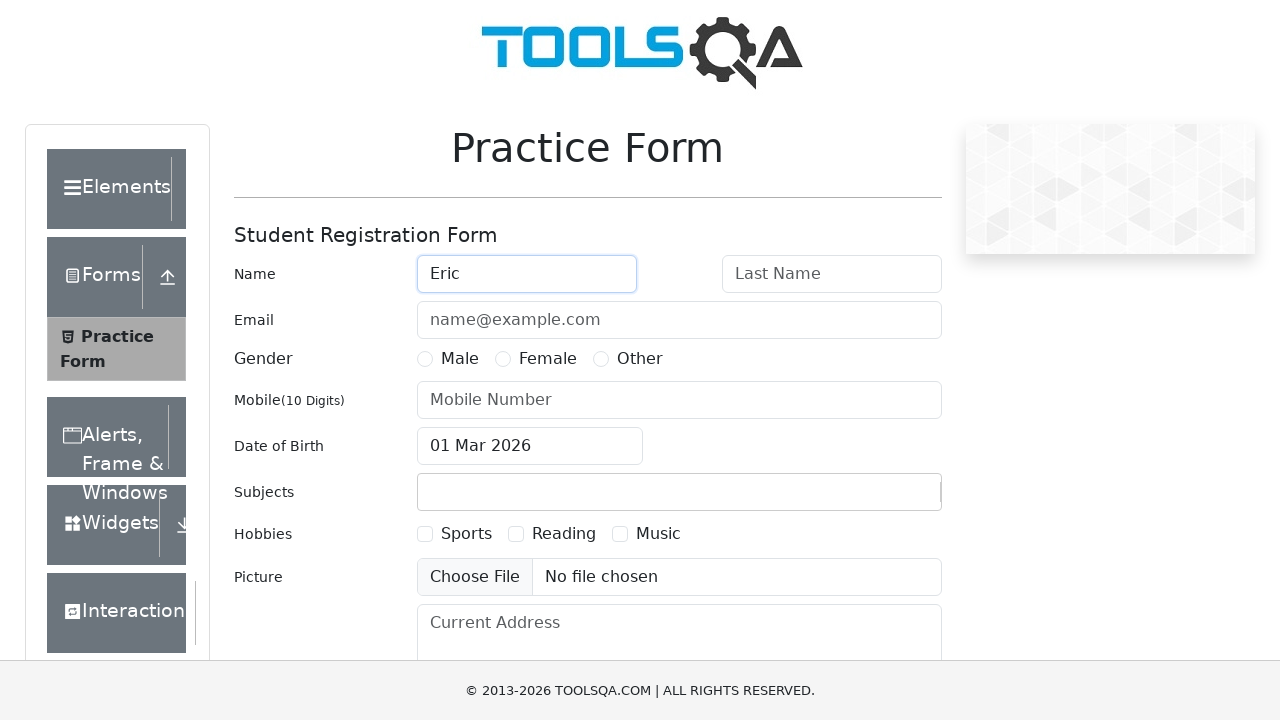

Filled last name field with 'Camescasse' on #lastName
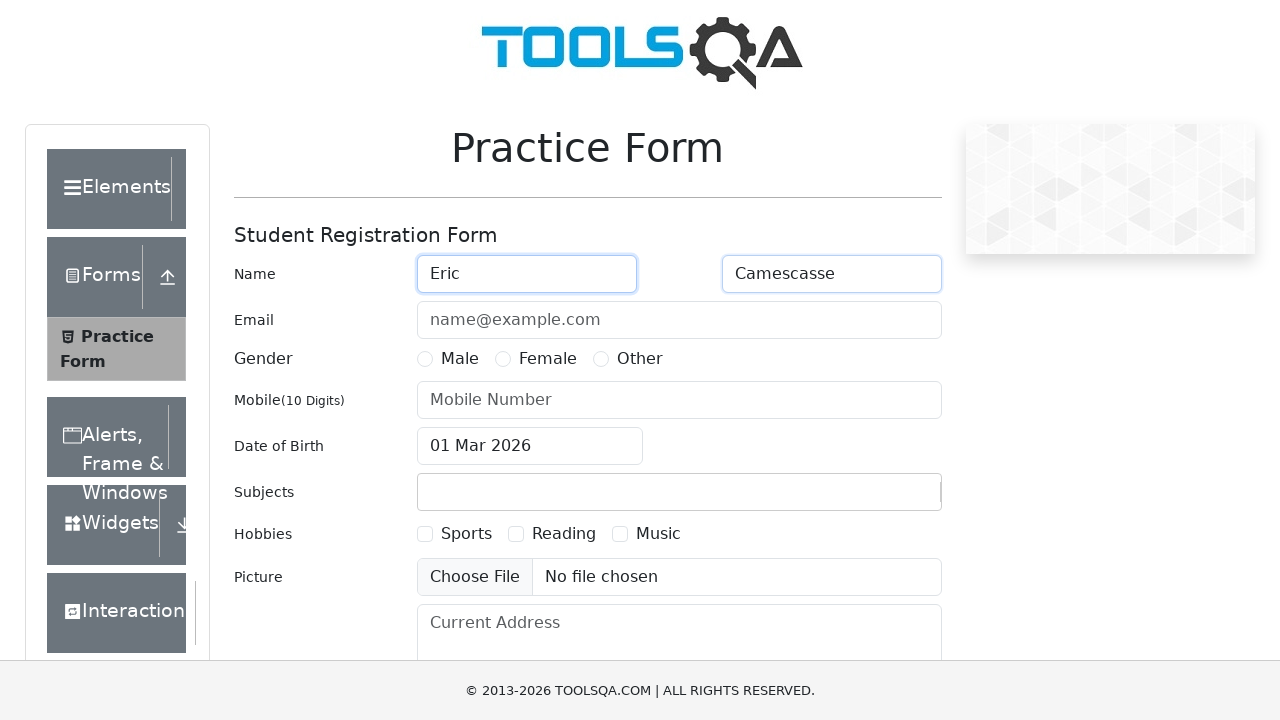

Selected Male gender option at (460, 359) on label[for='gender-radio-1']
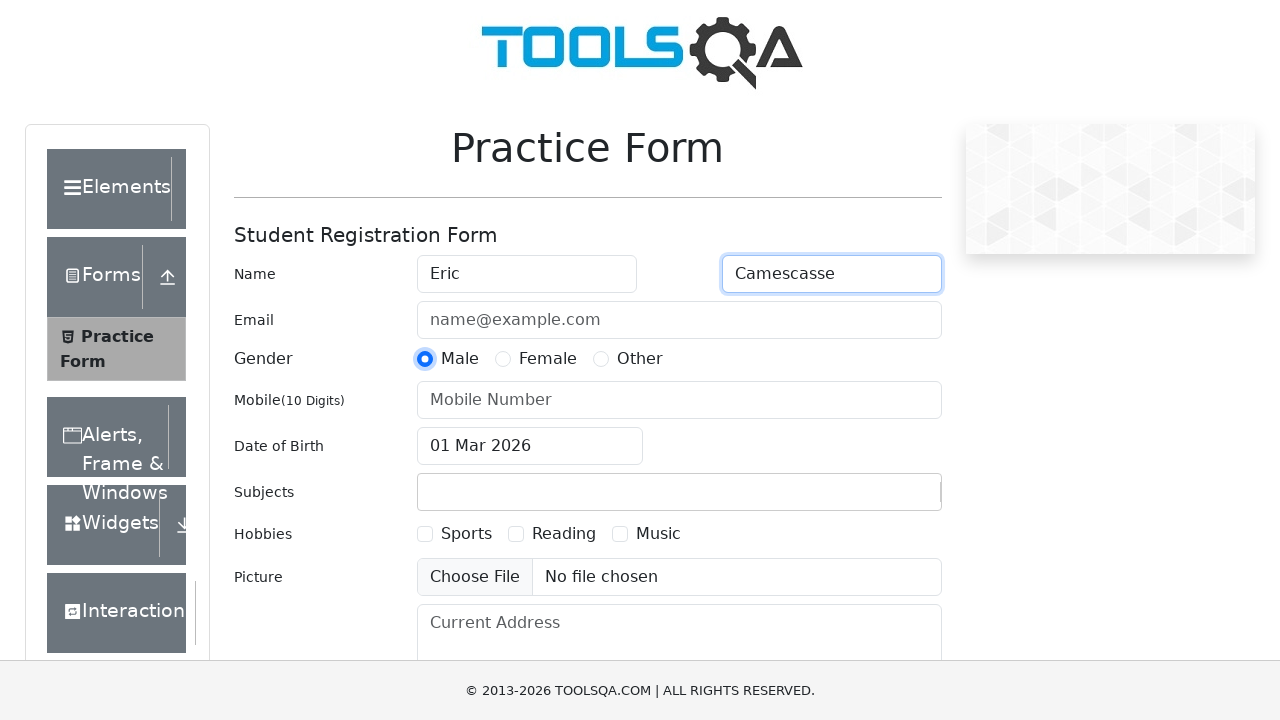

Filled mobile number field with '8095980728' on #userNumber
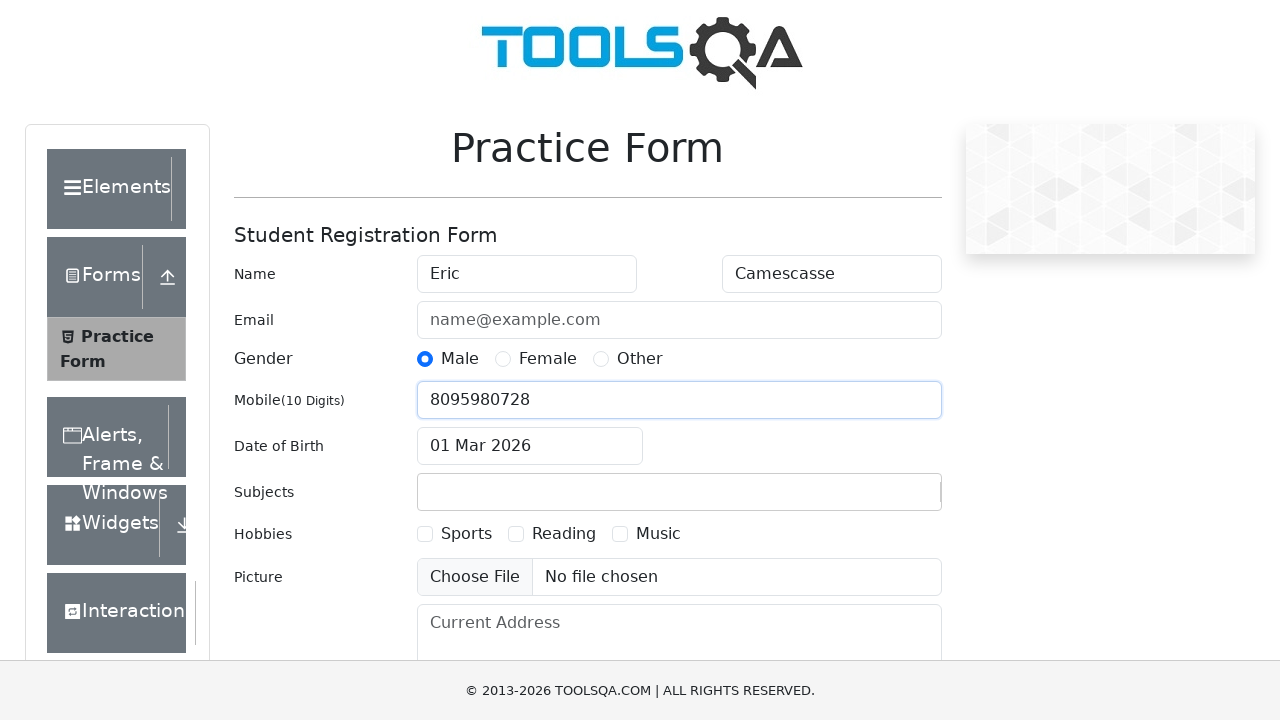

Clicked submit button to submit the form at (885, 499) on #submit
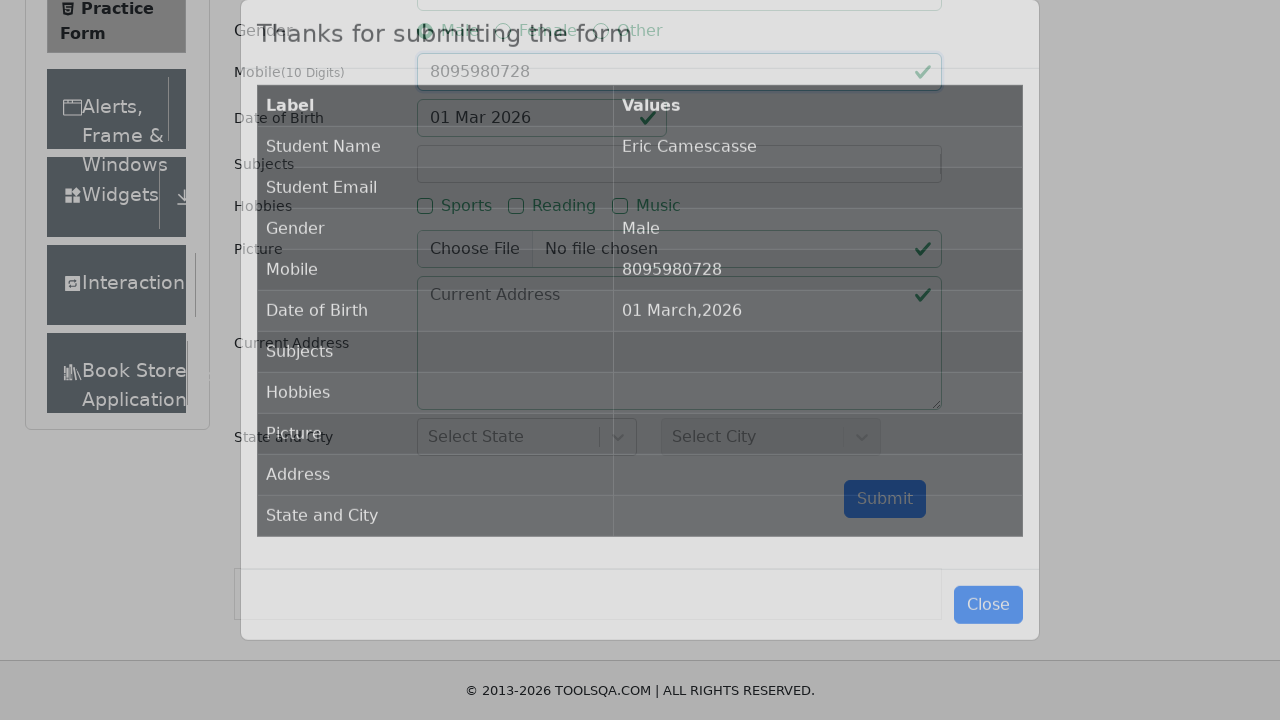

Confirmation modal appeared
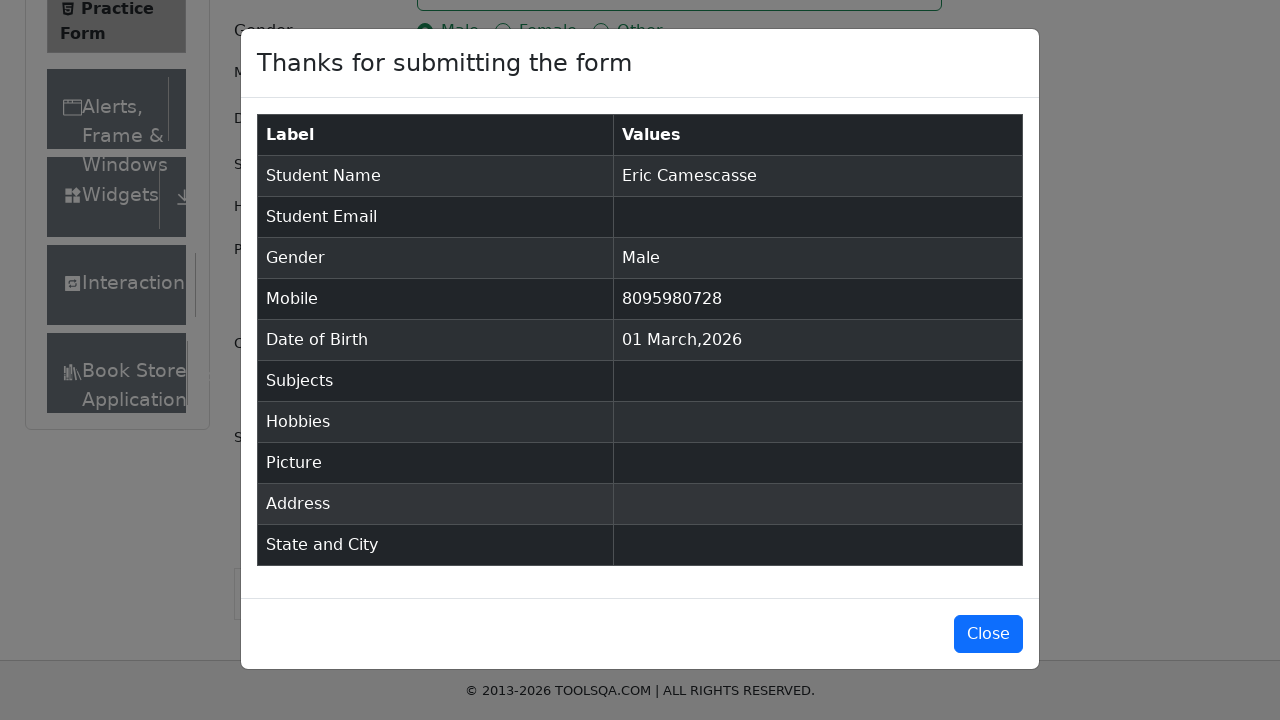

Located modal title element
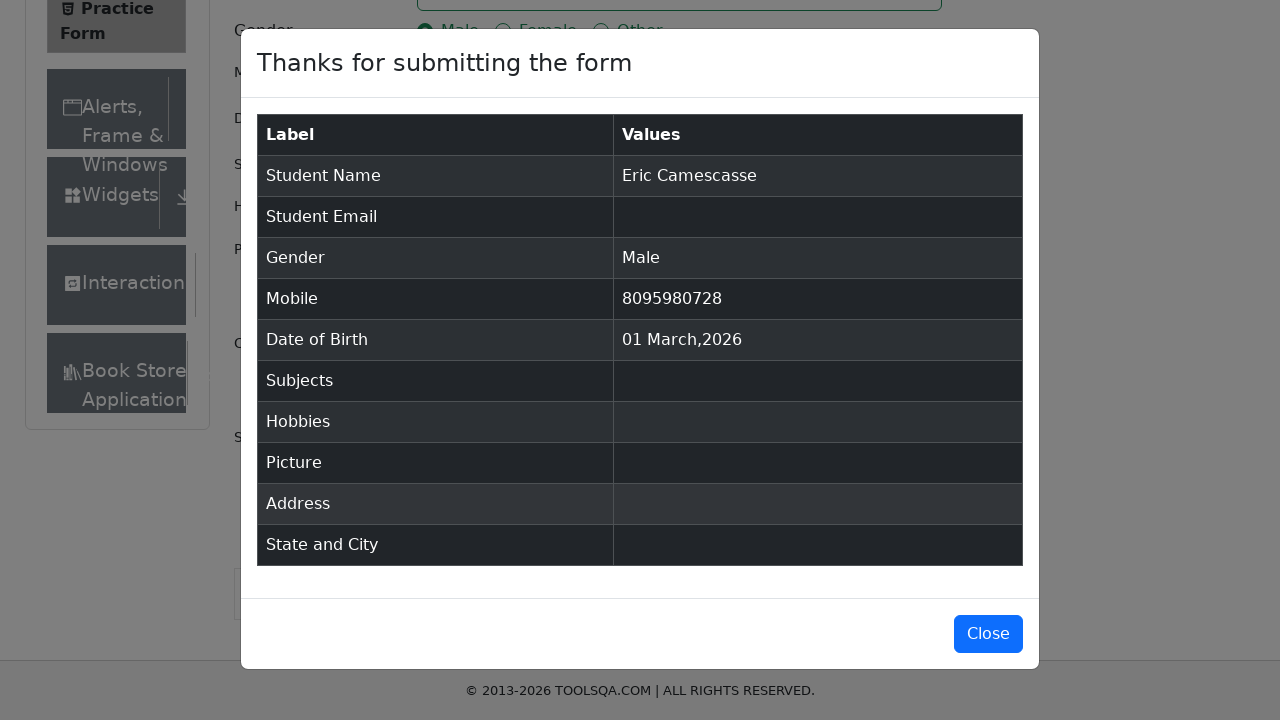

Verified modal displays 'Thanks for submitting the form' message
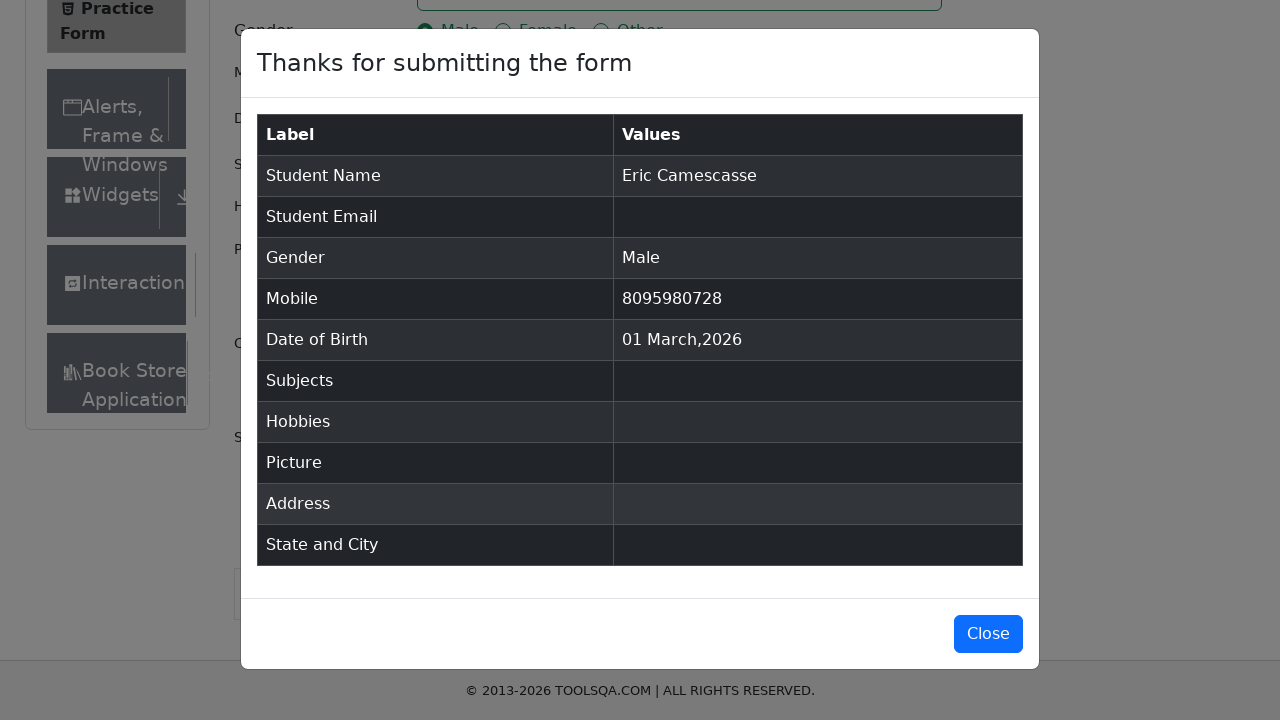

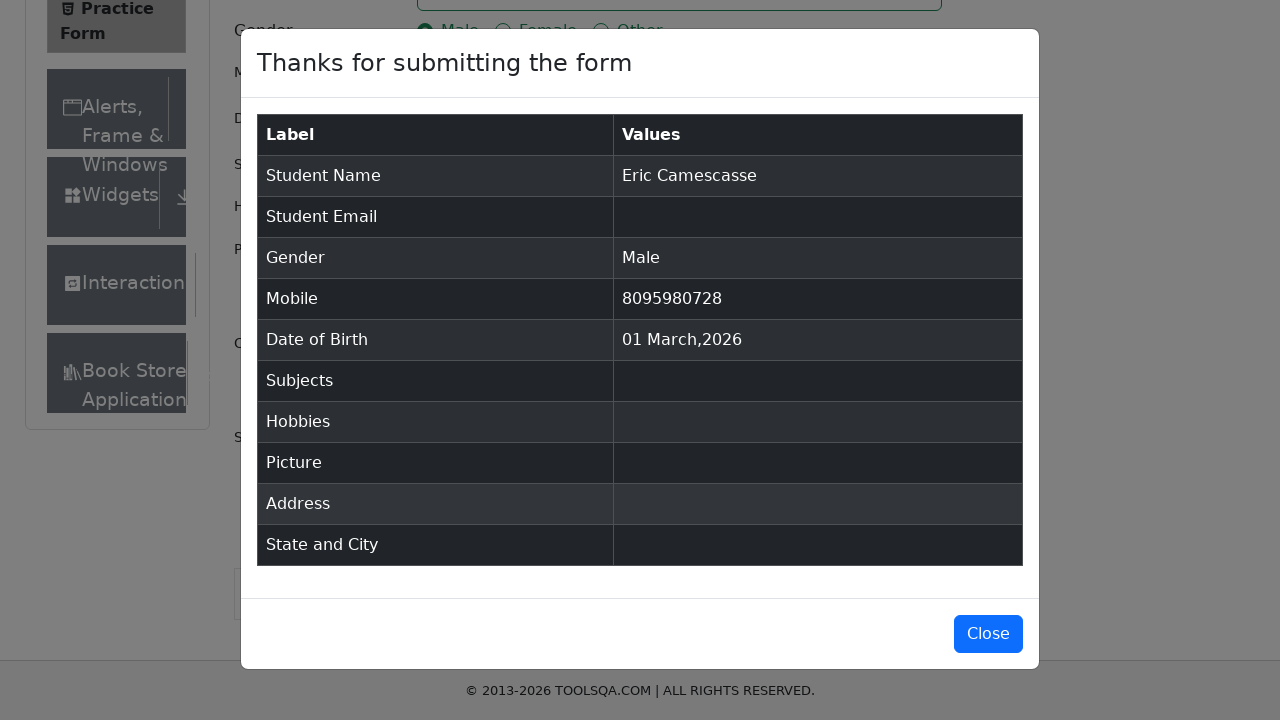